Tests accepting a simple JavaScript alert dialog and verifying the result message

Starting URL: https://the-internet.herokuapp.com/javascript_alerts

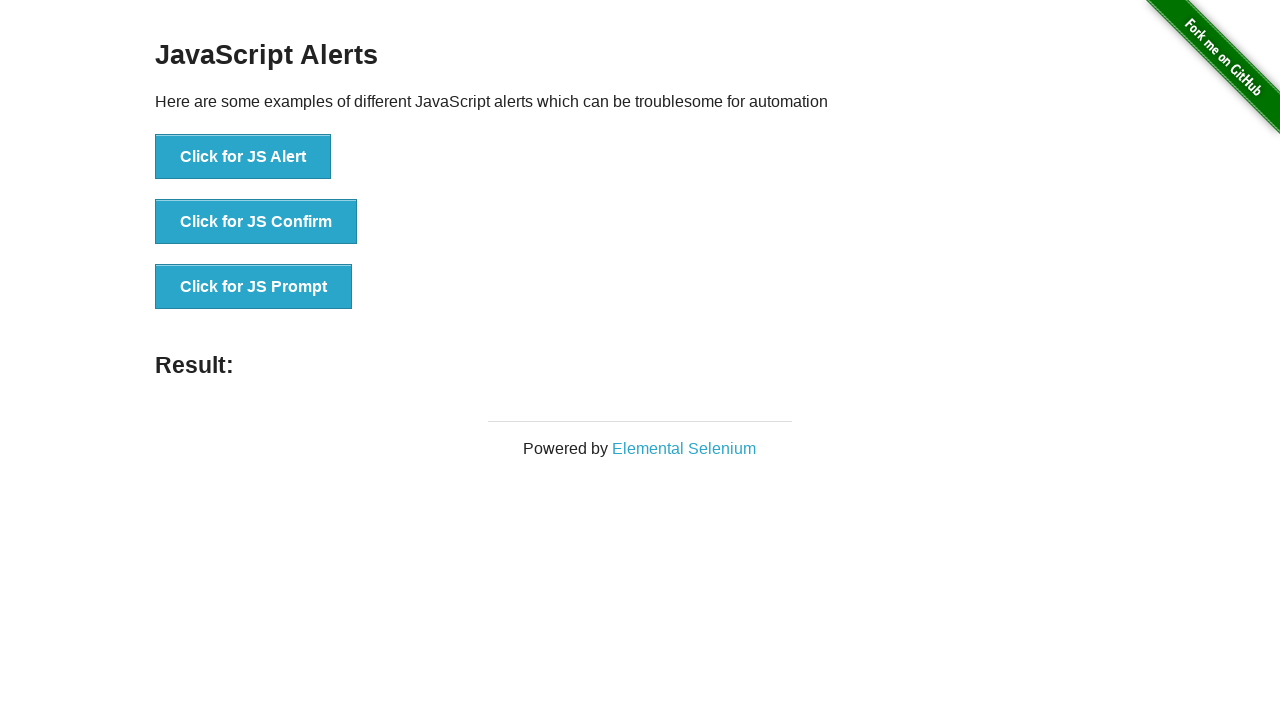

Clicked button to trigger JavaScript alert at (243, 157) on [onclick='jsAlert()']
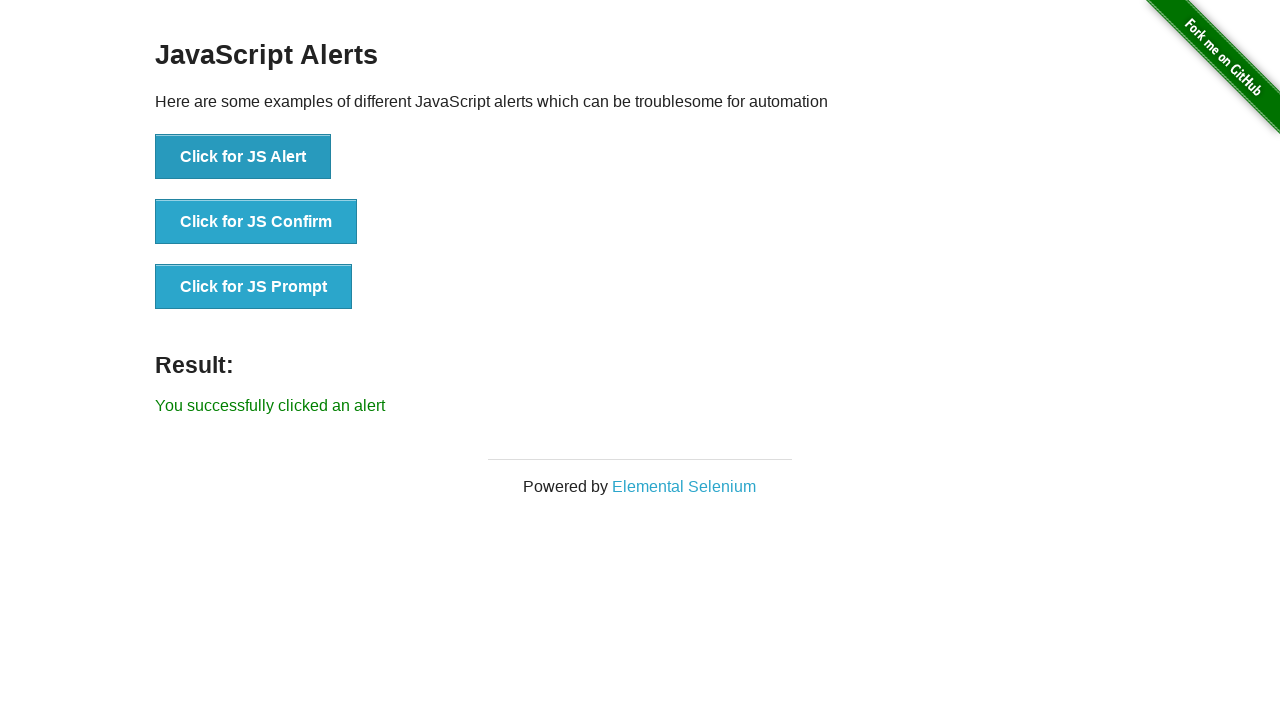

Set up dialog handler to accept alerts
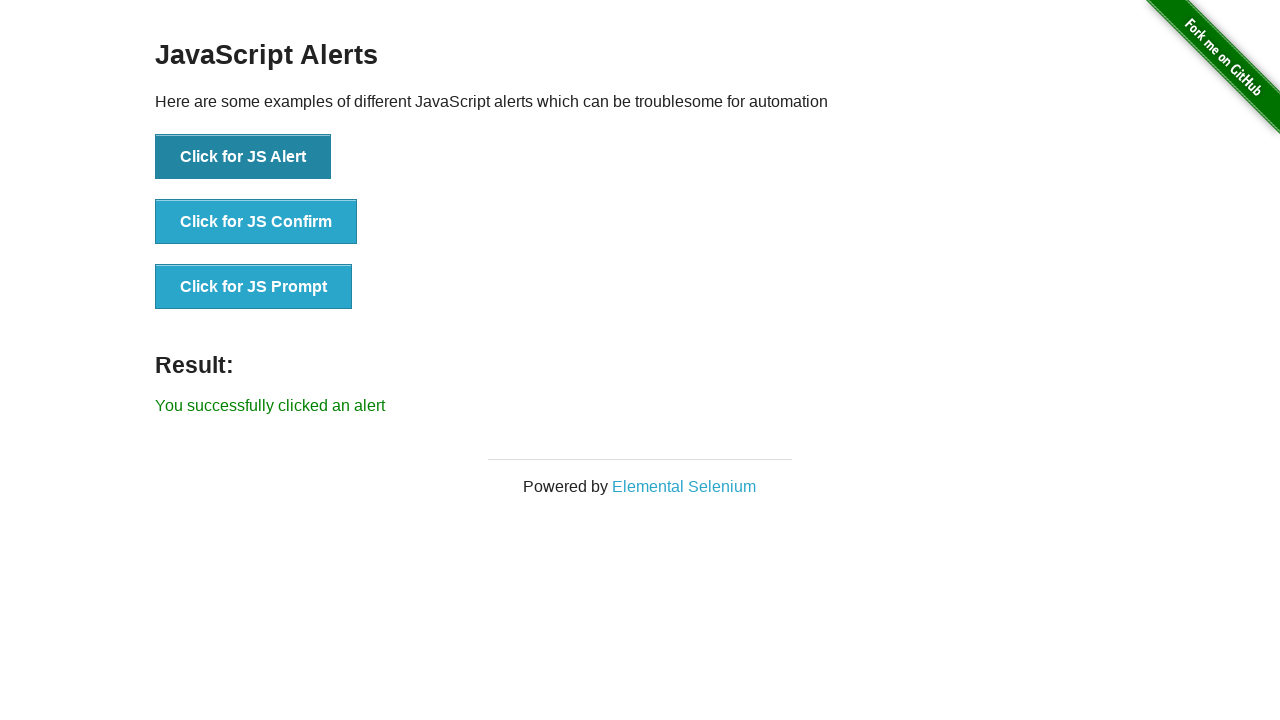

Clicked button to trigger alert and accepted it at (243, 157) on [onclick='jsAlert()']
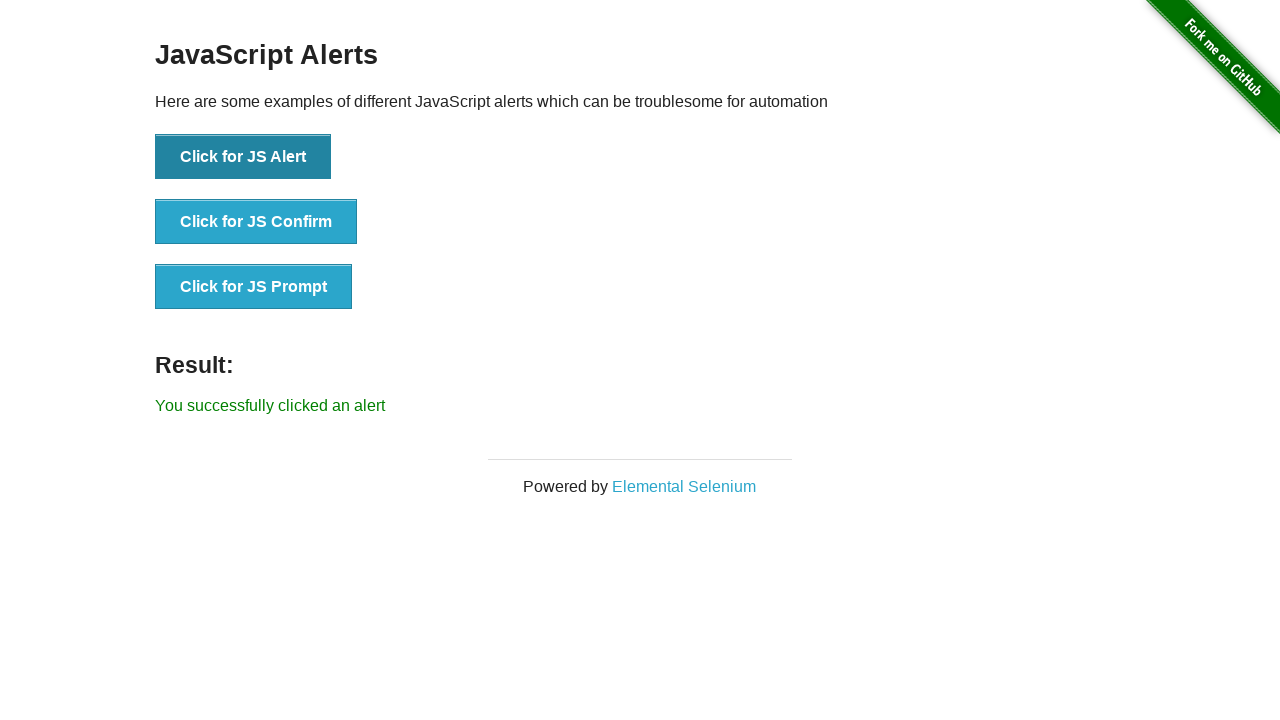

Verified success message 'You successfully clicked an alert' appeared
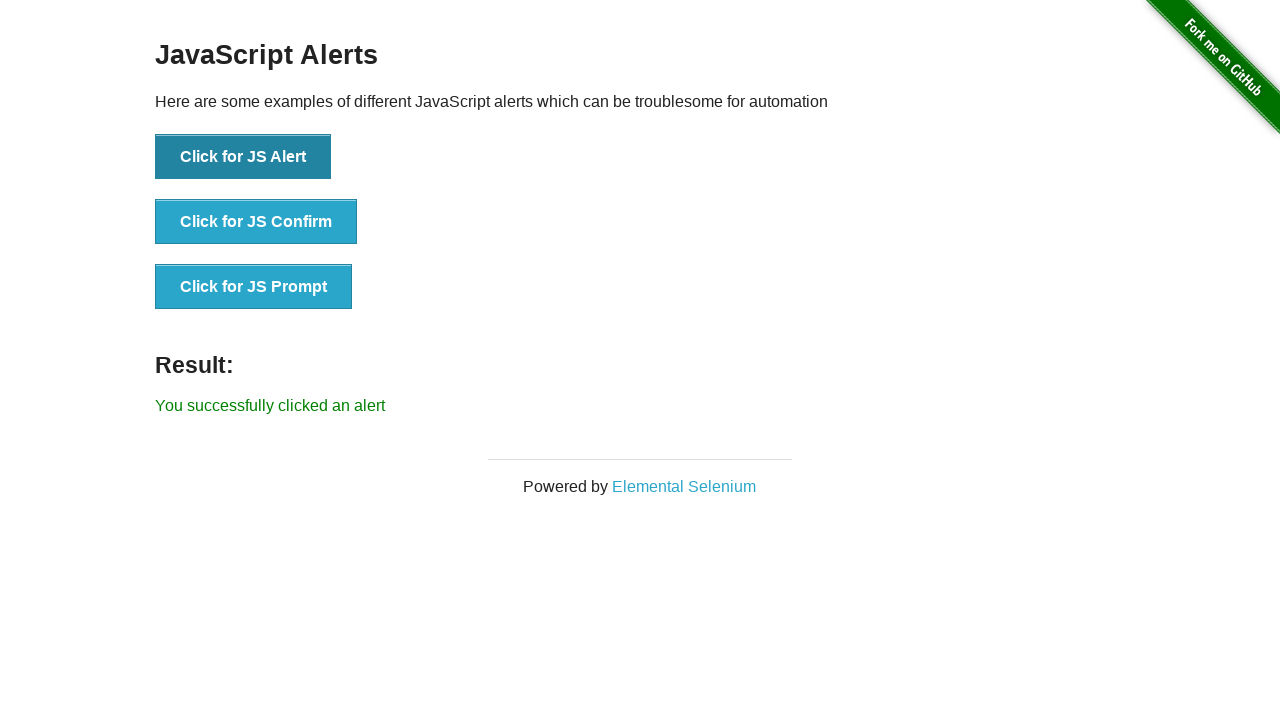

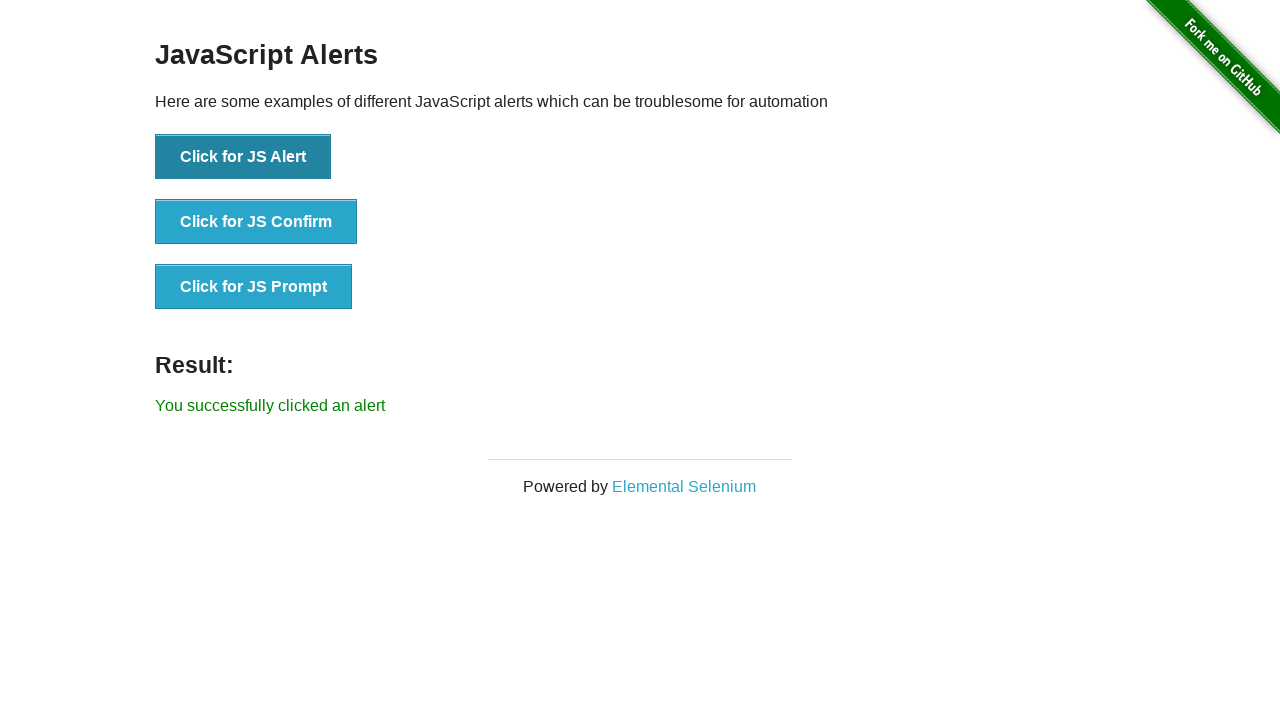